Tests opening a new browser window, navigating to a different page in that window, and verifies that two windows are open.

Starting URL: http://the-internet.herokuapp.com/windows

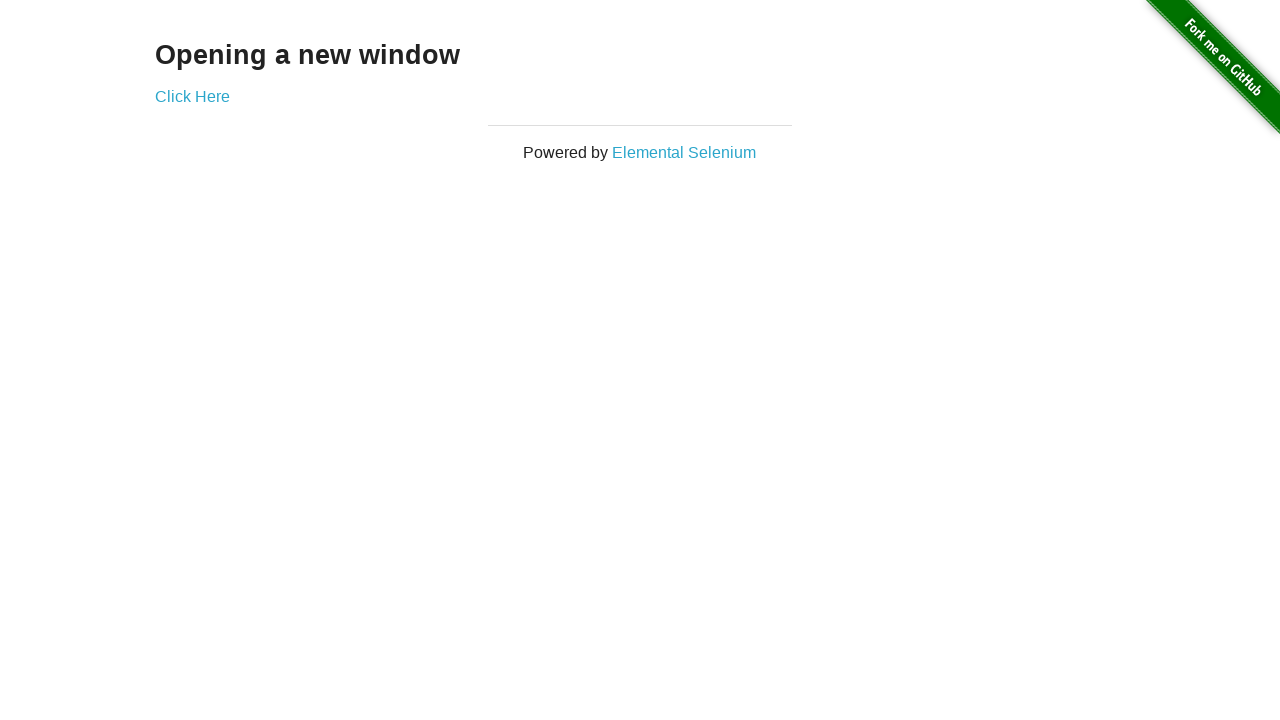

Opened a new browser window/page
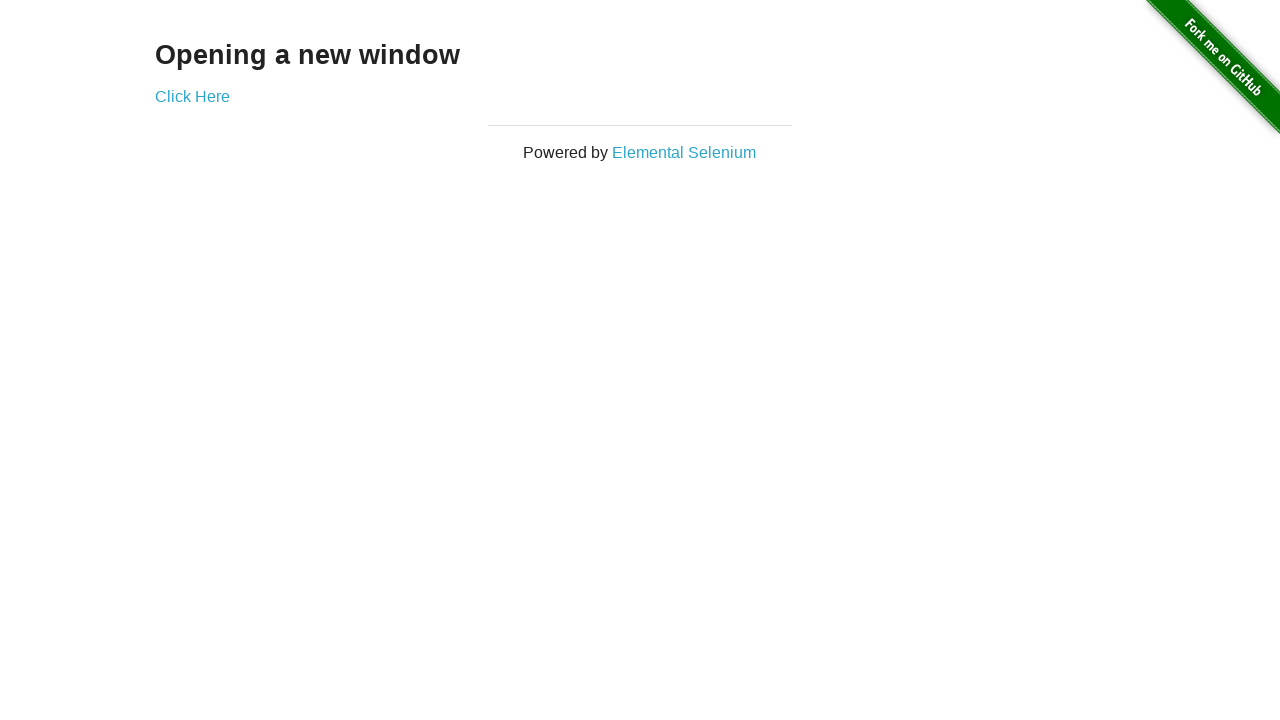

Navigated to the typos page in the new window
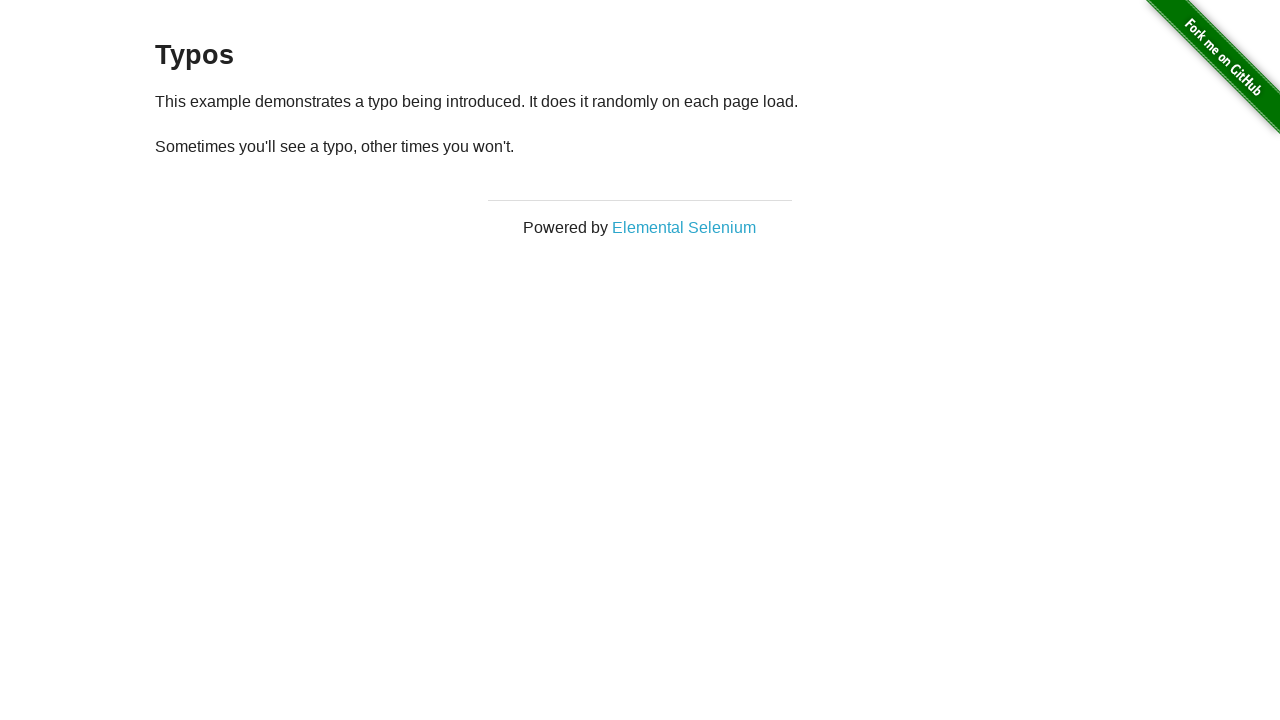

Waited for typos page to load completely
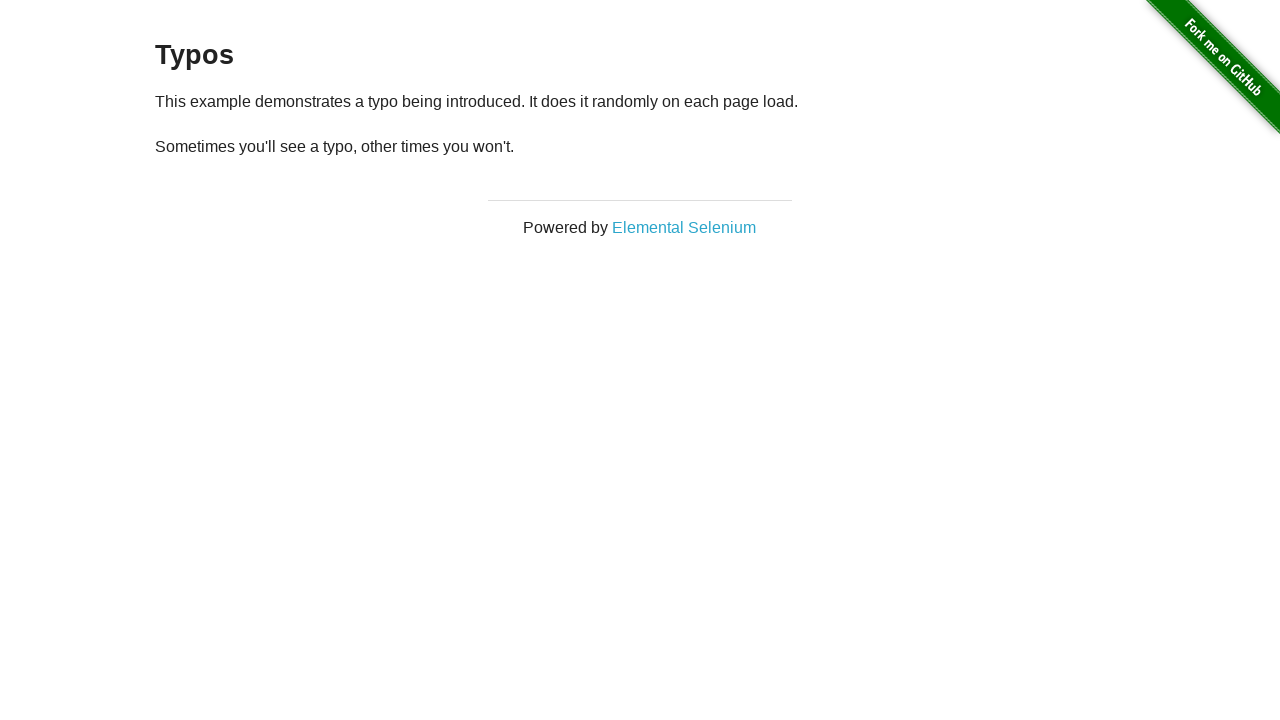

Verified that two windows are open in the context
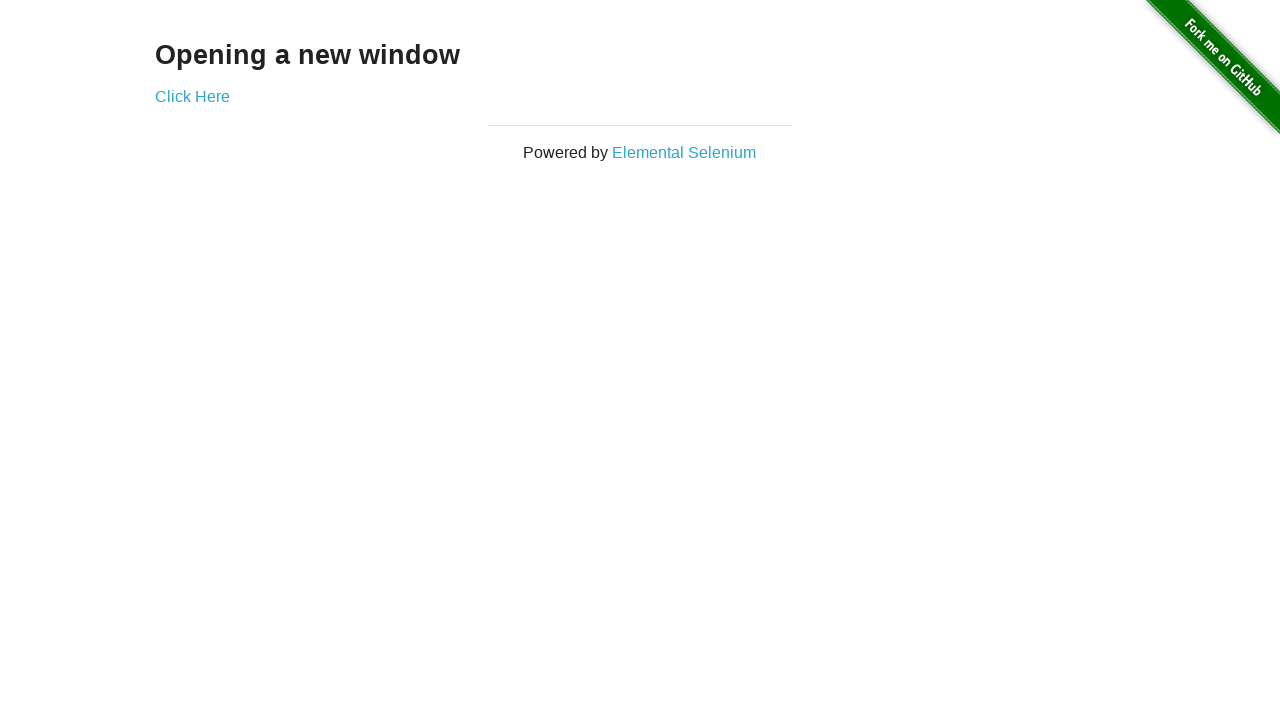

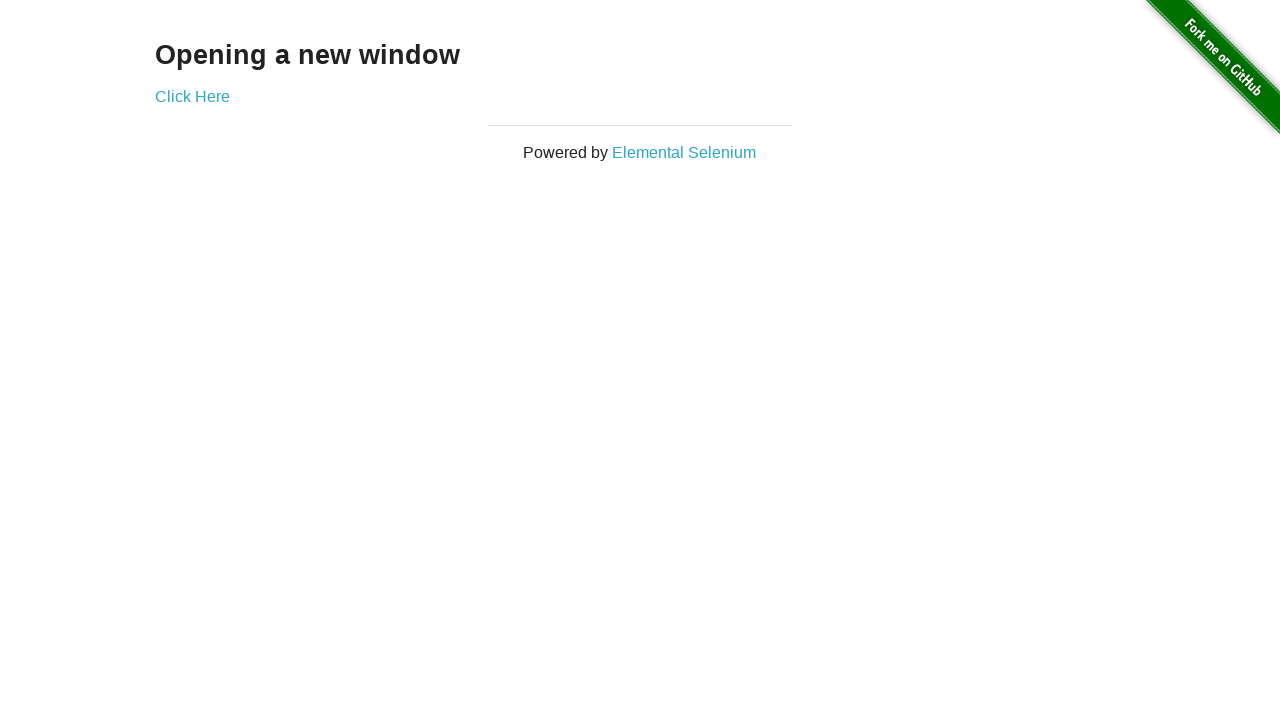